Simple navigation test that opens the FirstCry website homepage and verifies it loads successfully

Starting URL: https://www.firstcry.com/

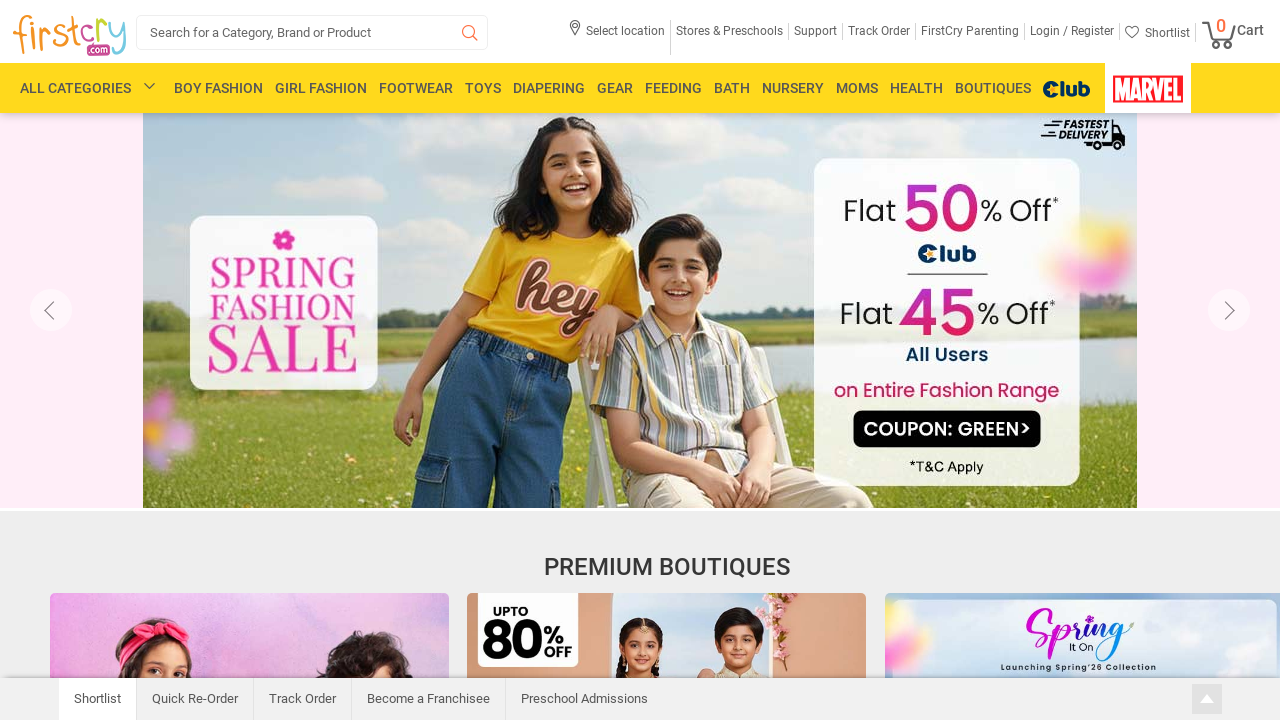

Waited for FirstCry homepage to reach domcontentloaded state
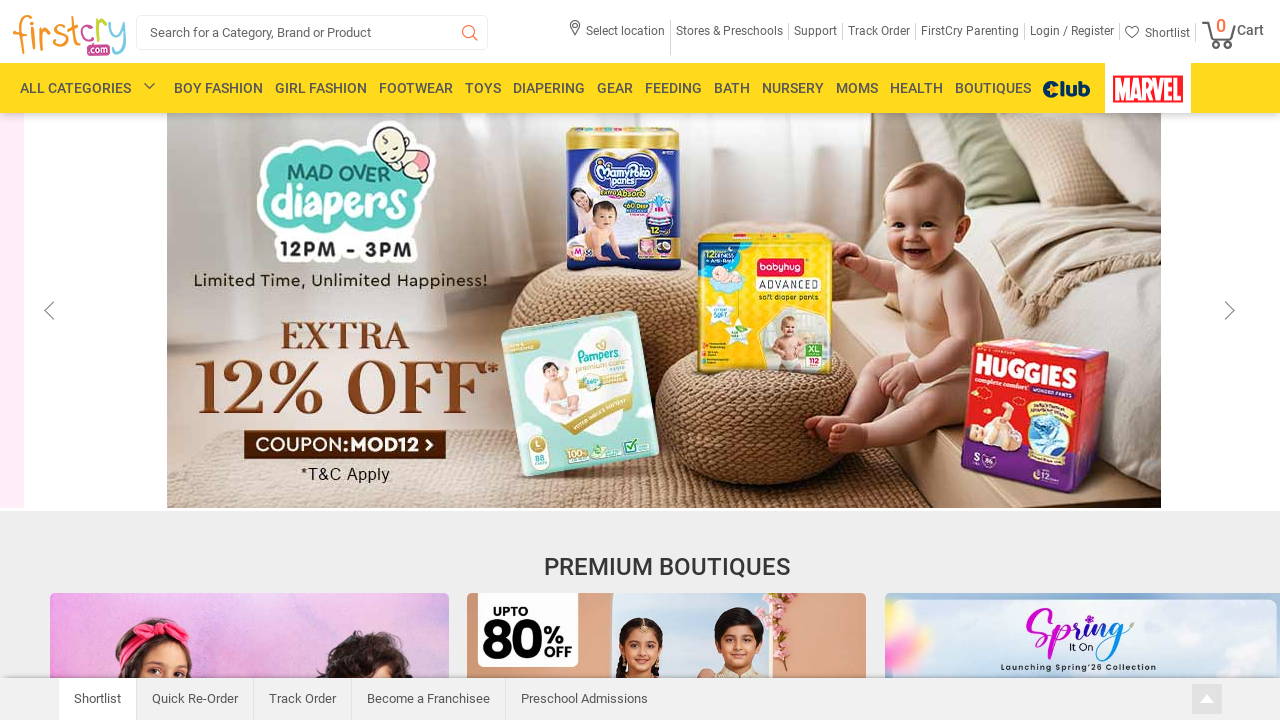

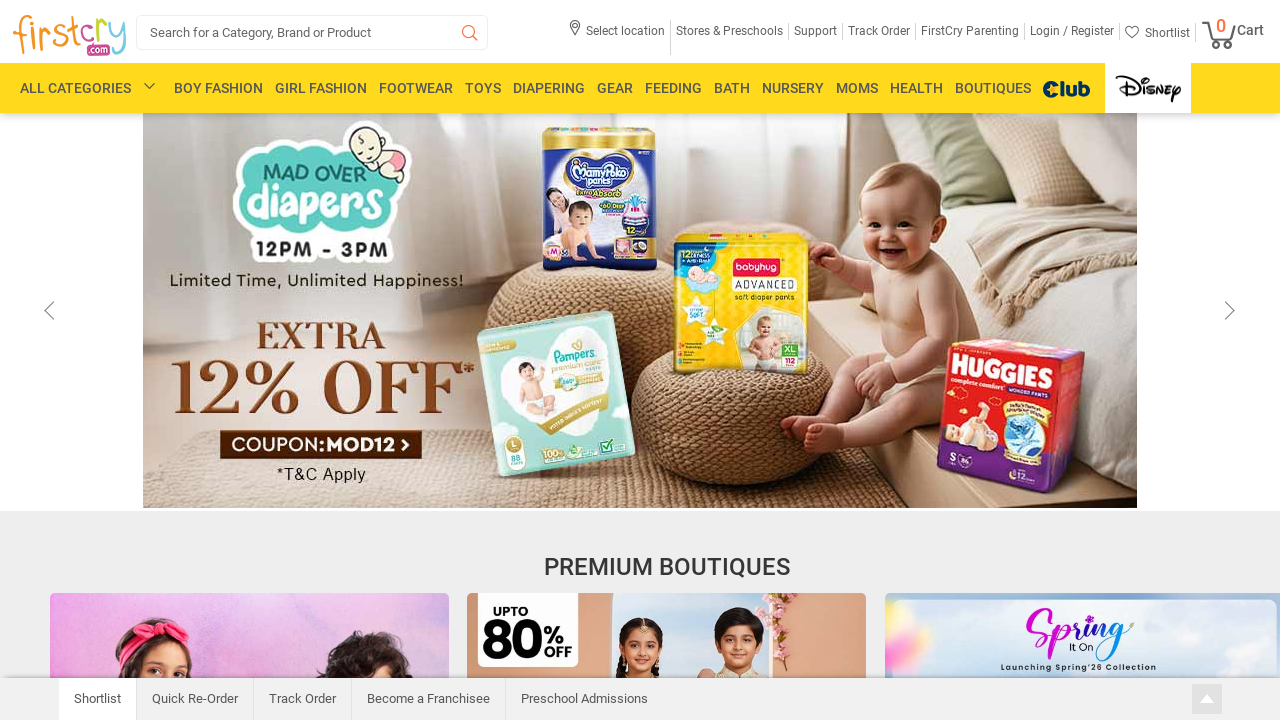